Tests selecting radio buttons with specific CSS class, then selects a specific radio button by ID

Starting URL: https://kristinek.github.io/site/examples/actions

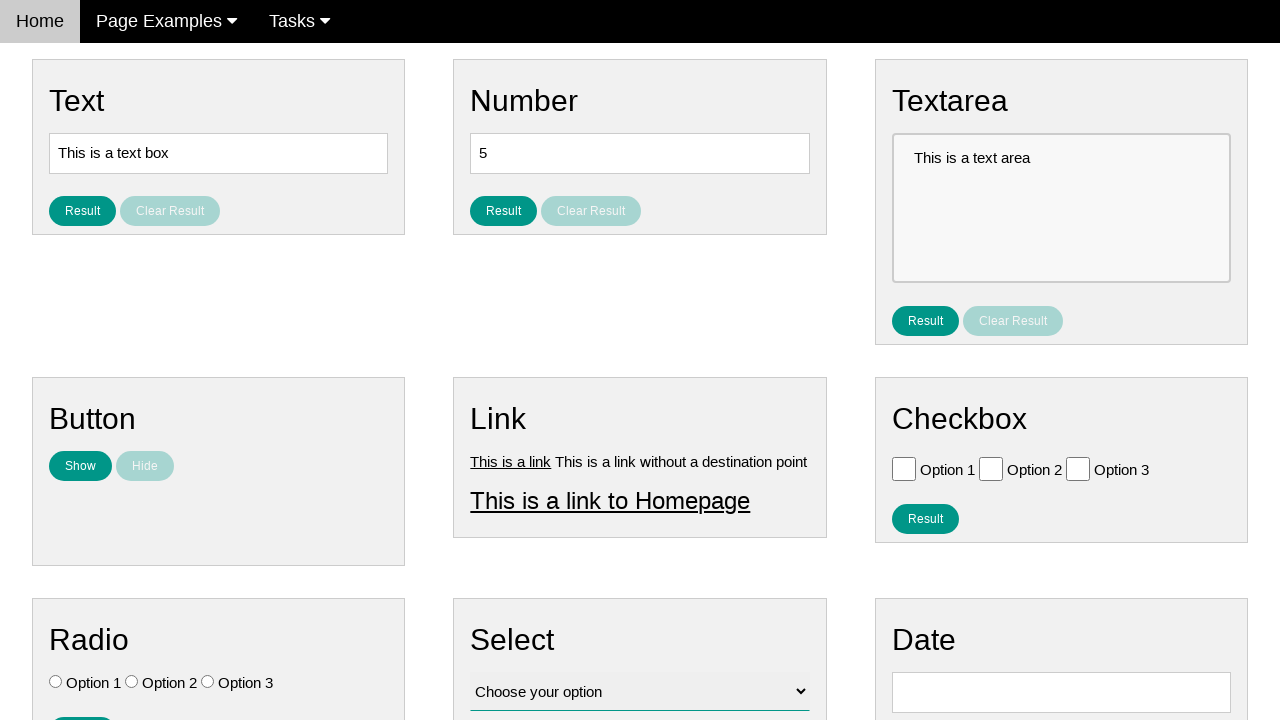

Navigated to radio button actions example page
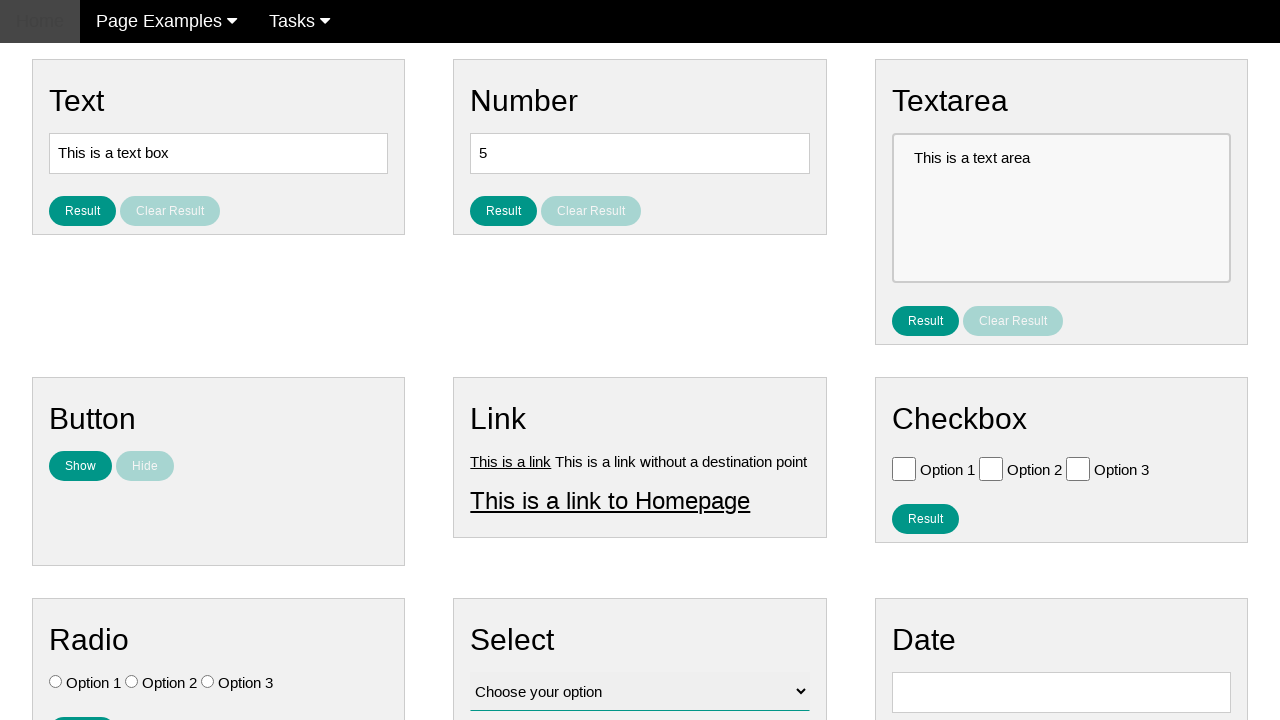

Located all radio buttons with w3-check class
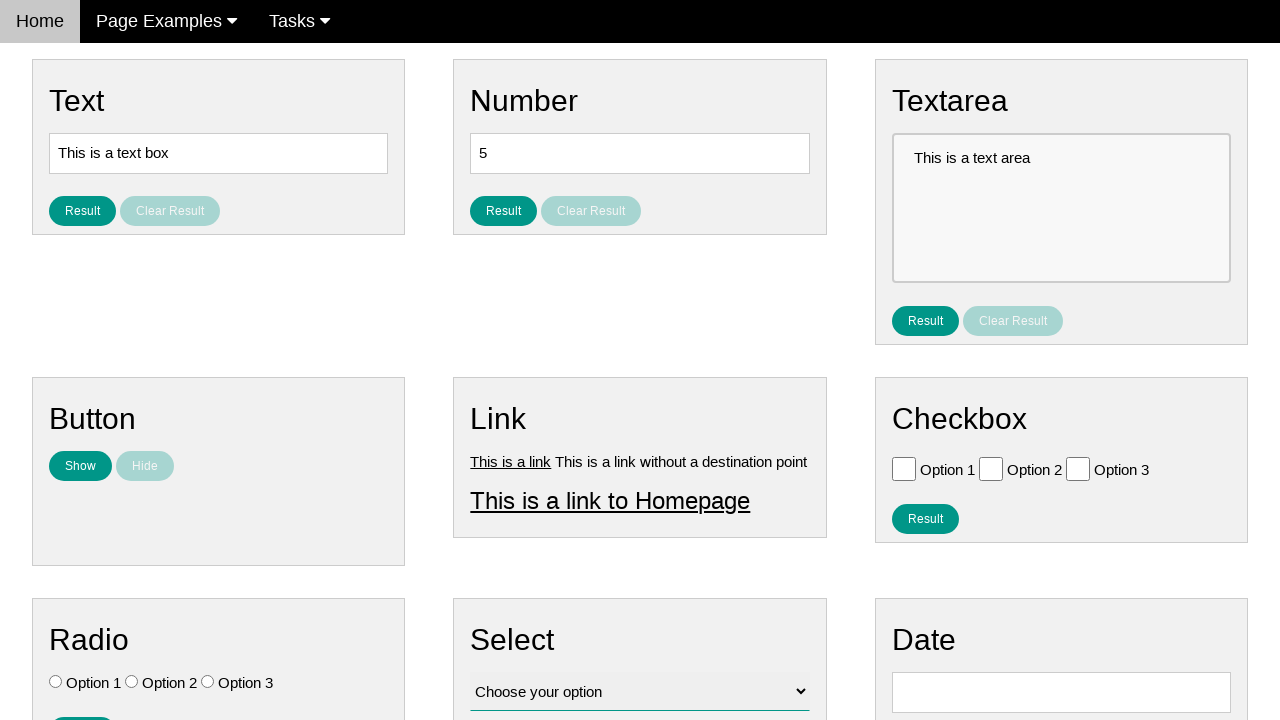

Found 3 radio buttons with w3-check class
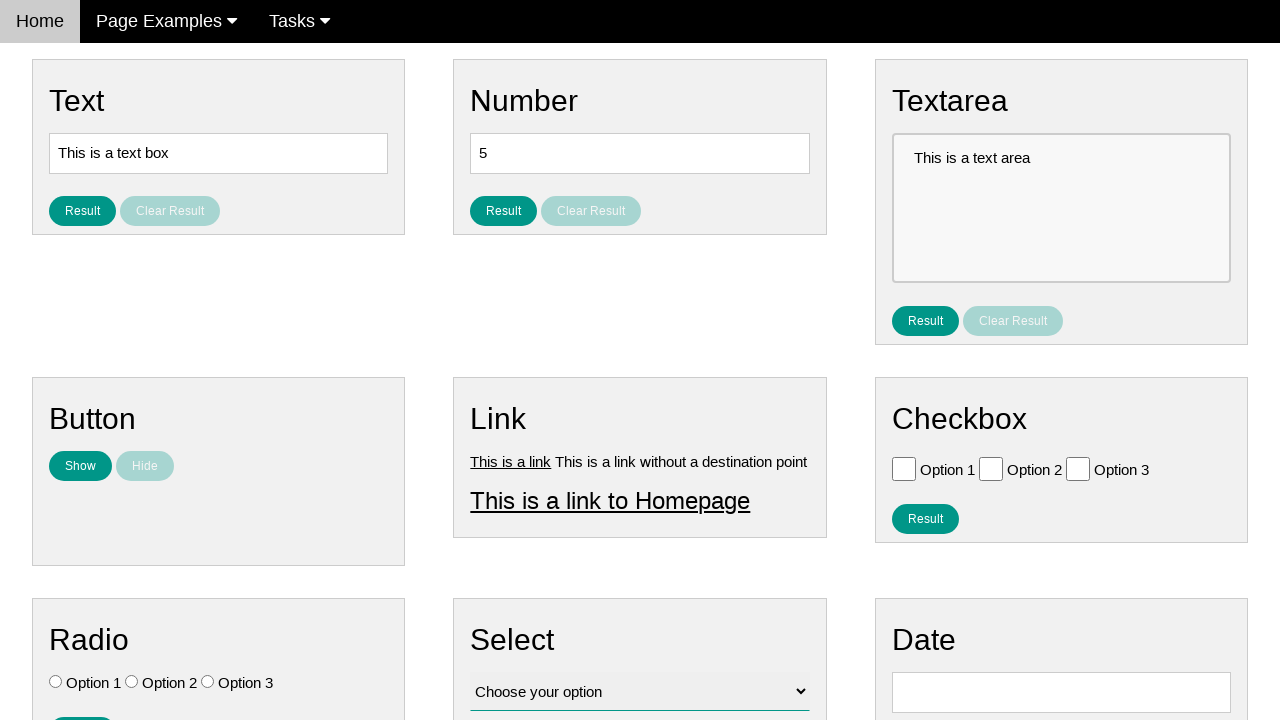

Located radio button 1 of 3
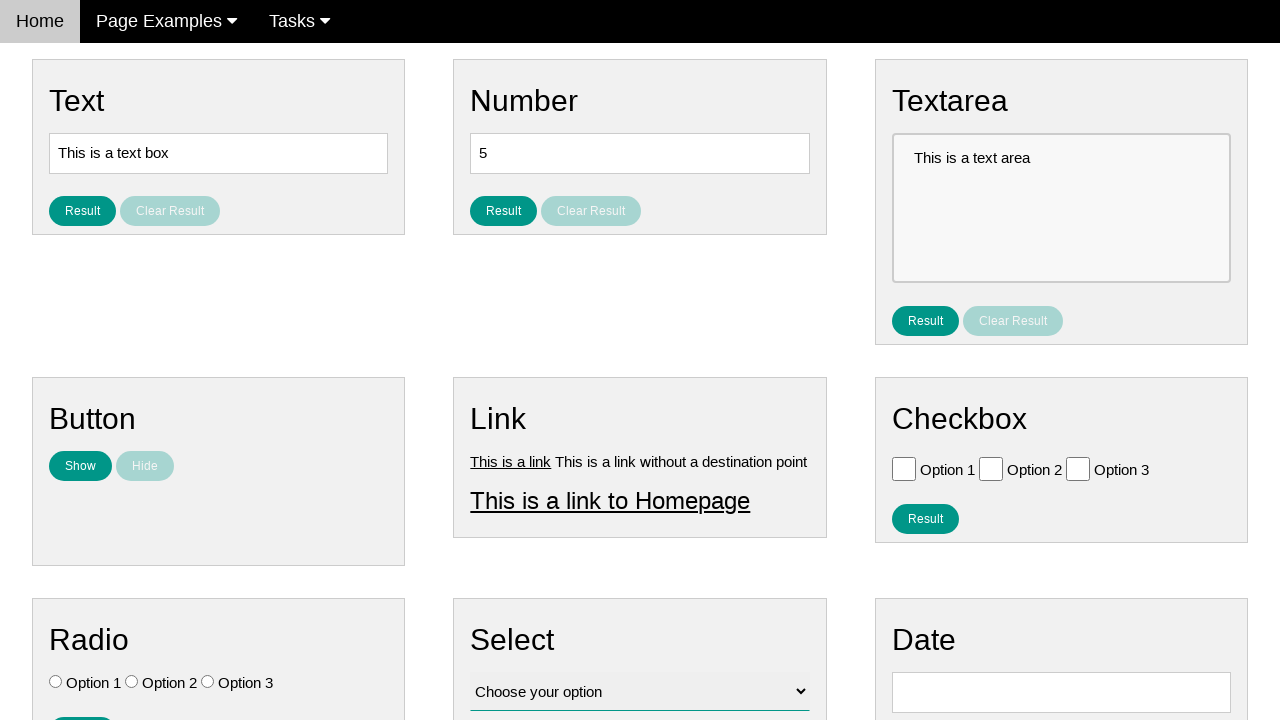

Clicked radio button 1 of 3 at (56, 682) on .w3-check[type='radio'] >> nth=0
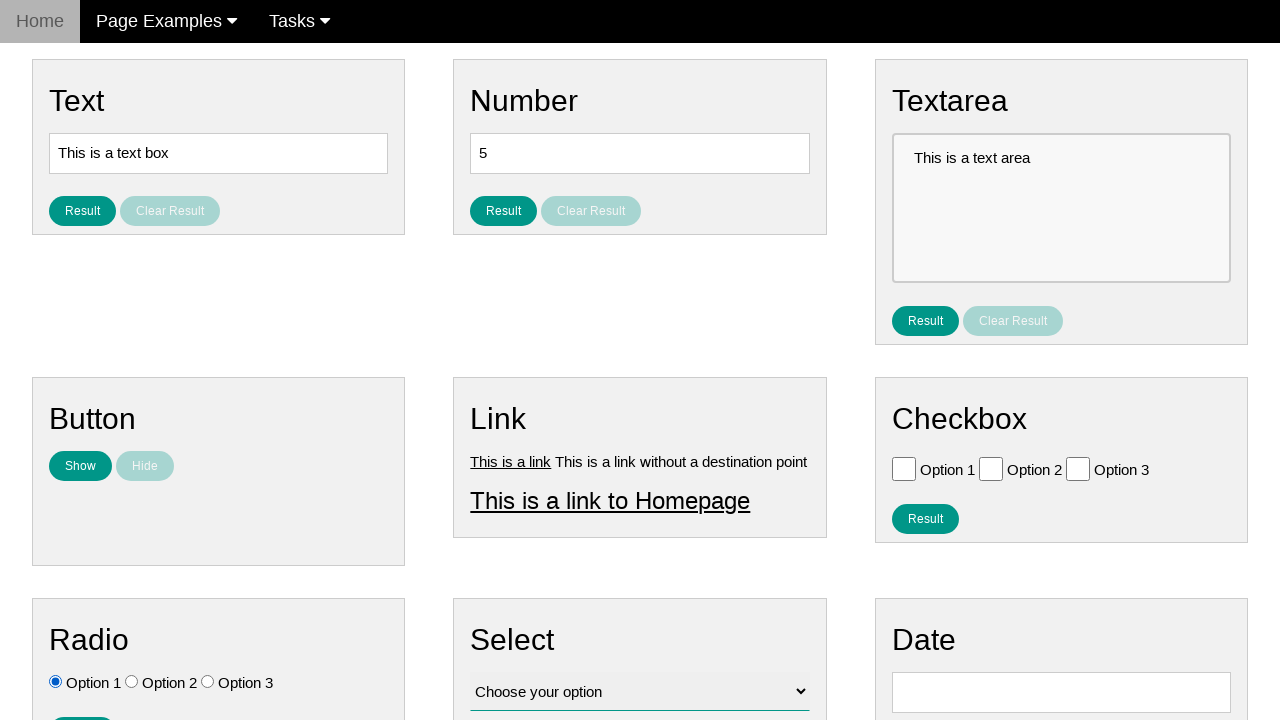

Located radio button 2 of 3
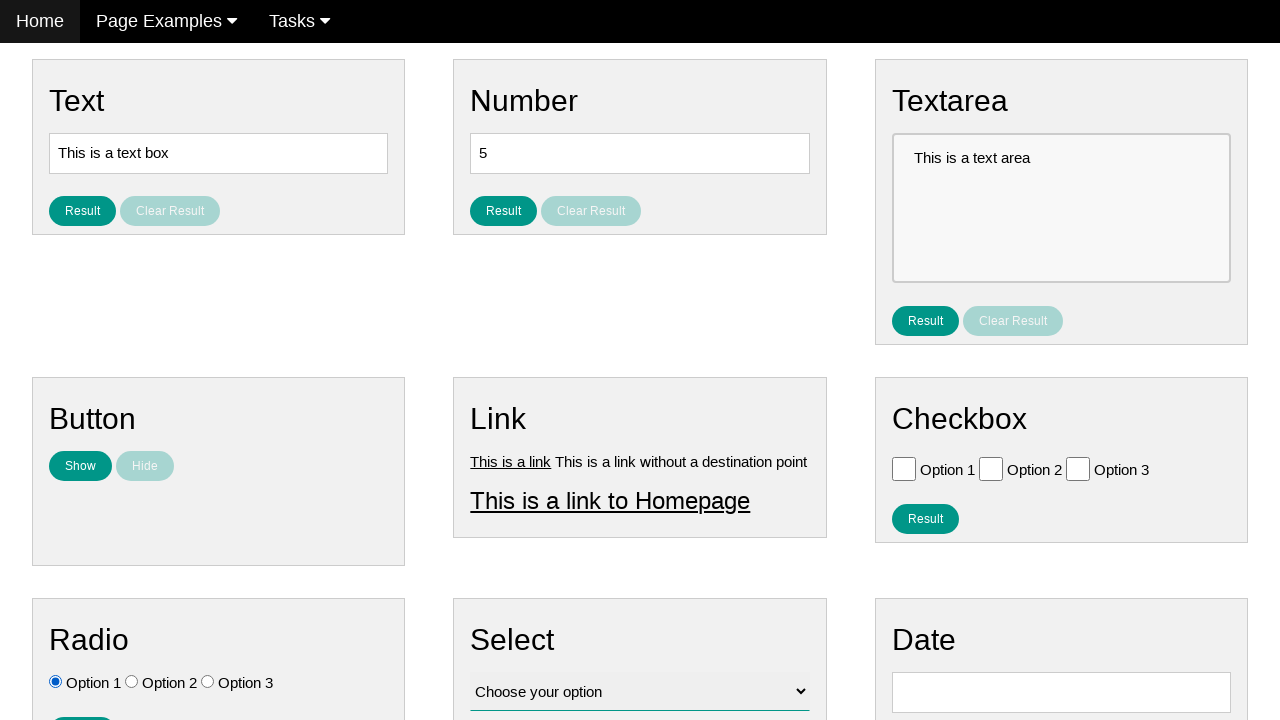

Clicked radio button 2 of 3 at (132, 682) on .w3-check[type='radio'] >> nth=1
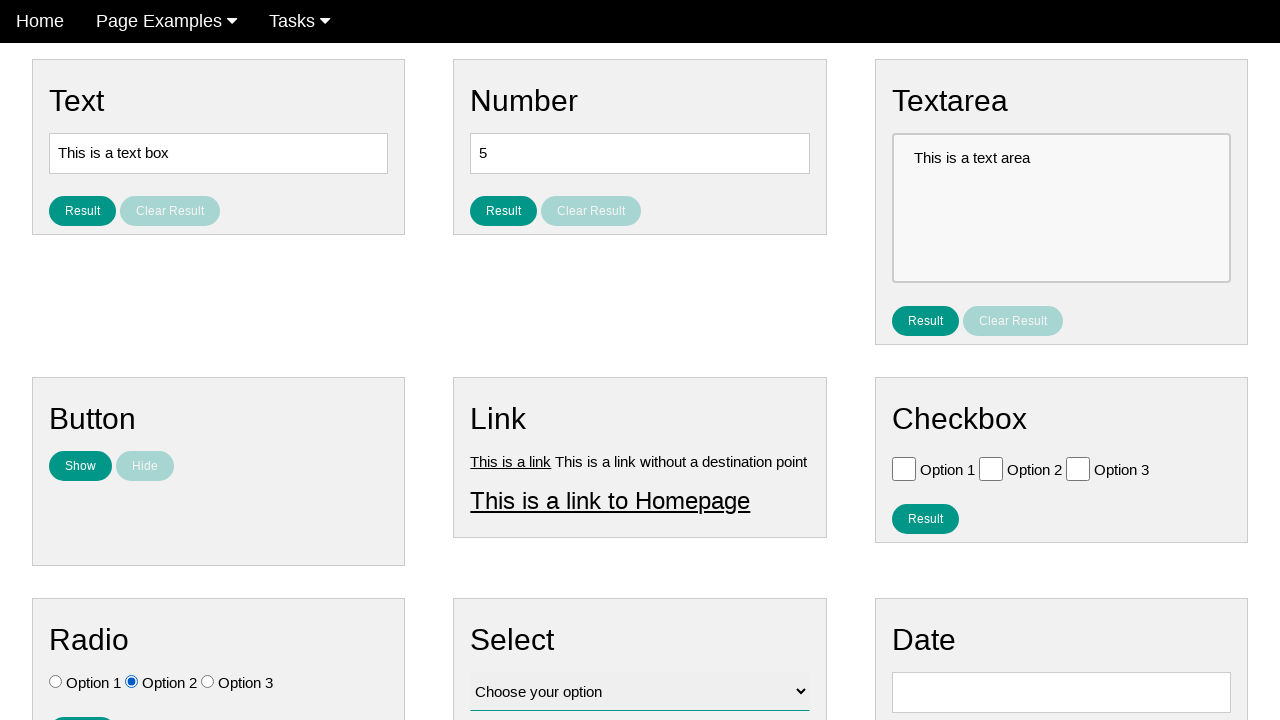

Located radio button 3 of 3
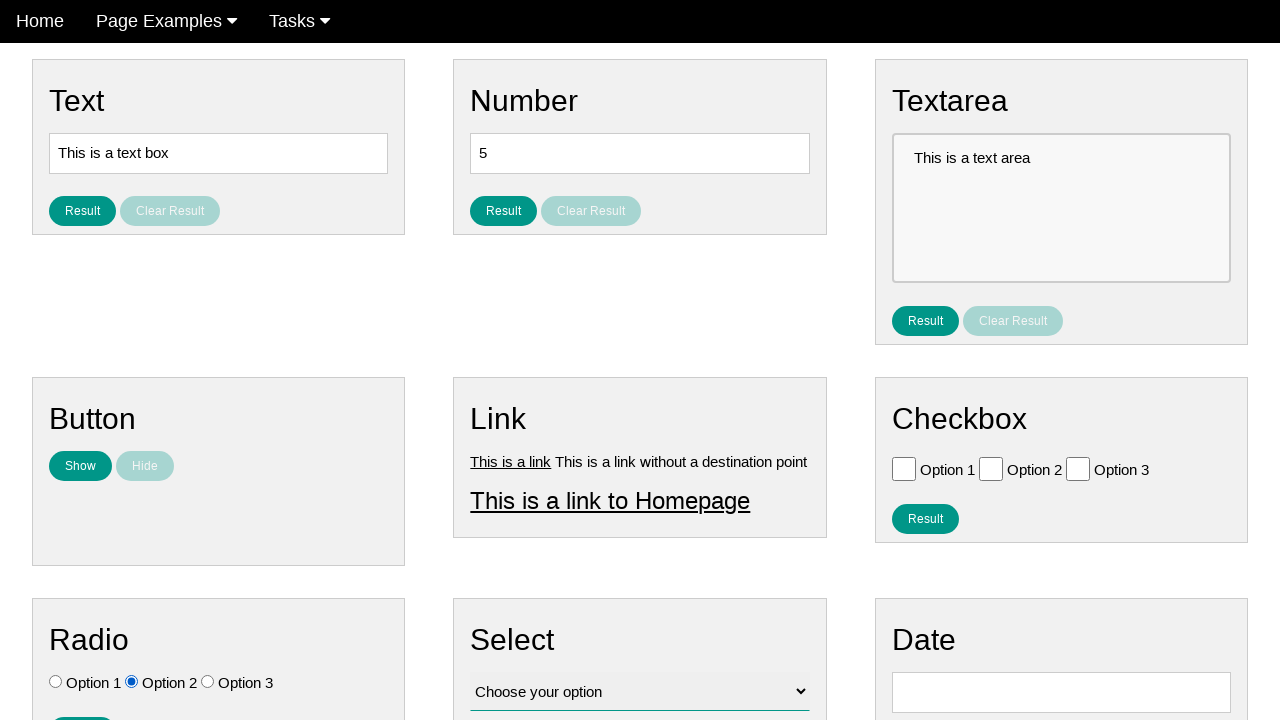

Clicked radio button 3 of 3 at (208, 682) on .w3-check[type='radio'] >> nth=2
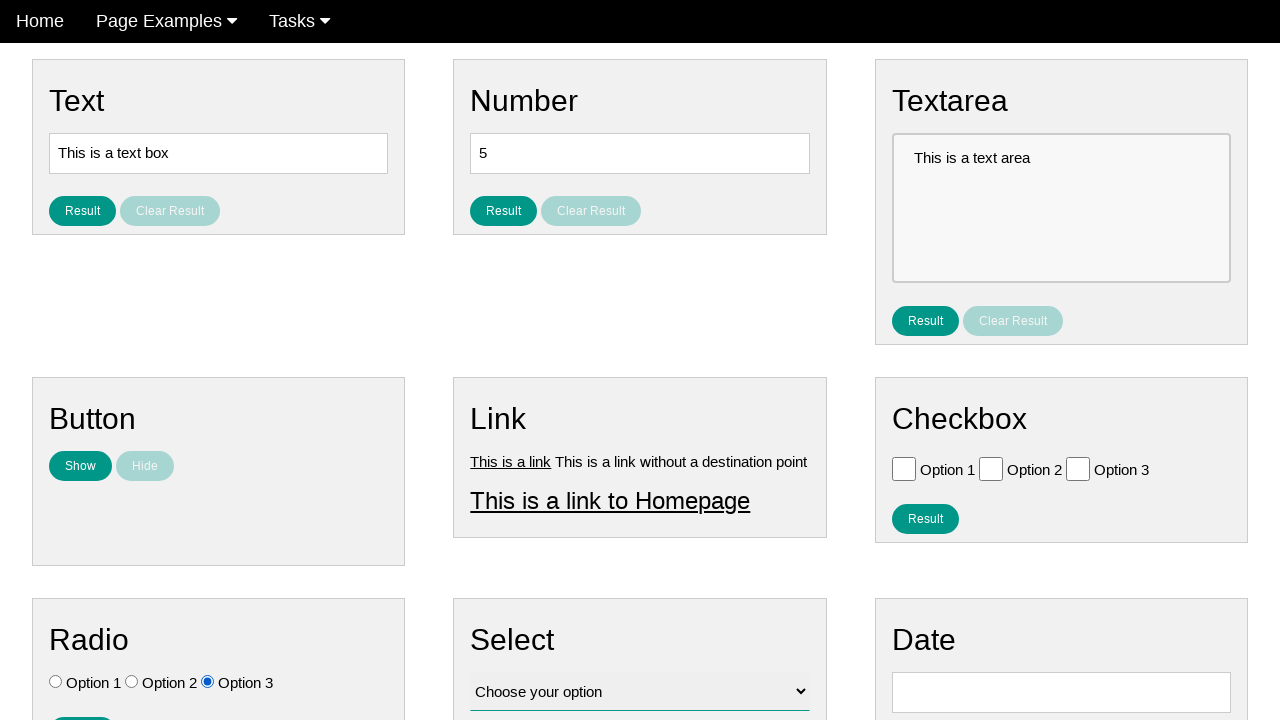

Located option 2 radio button by ID vfb-7-2
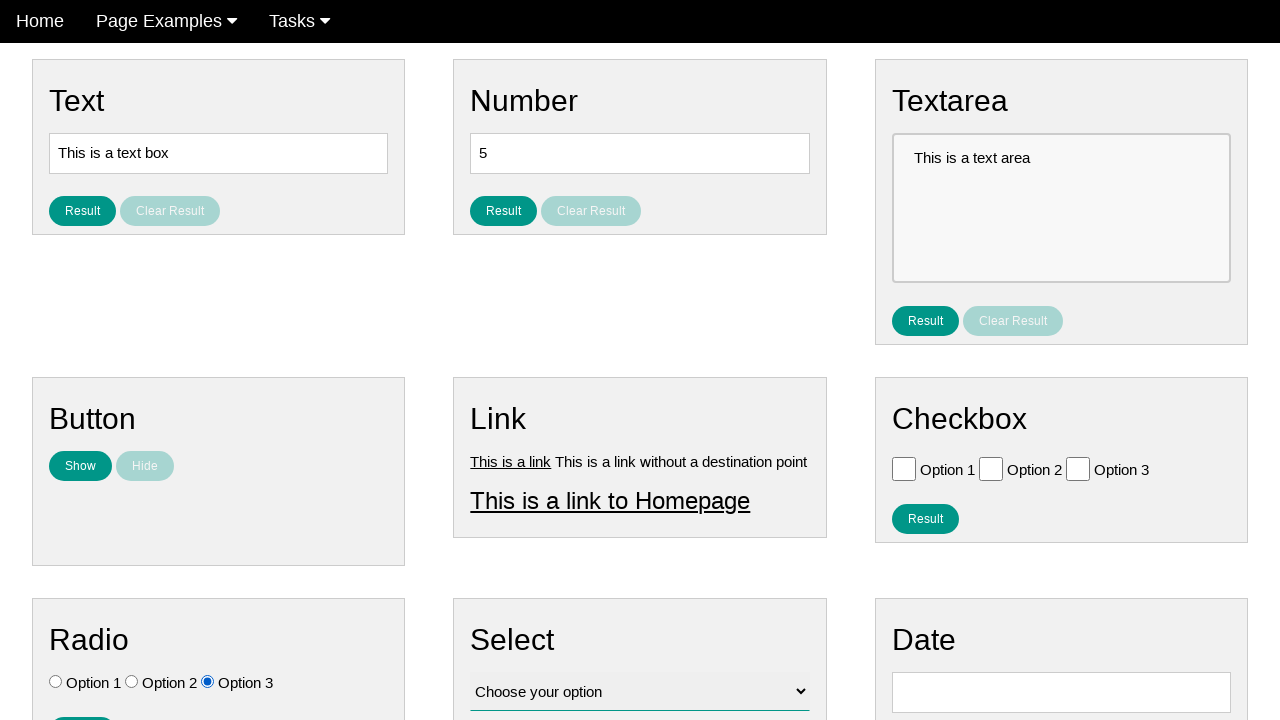

Clicked option 2 radio button at (132, 682) on input#vfb-7-2
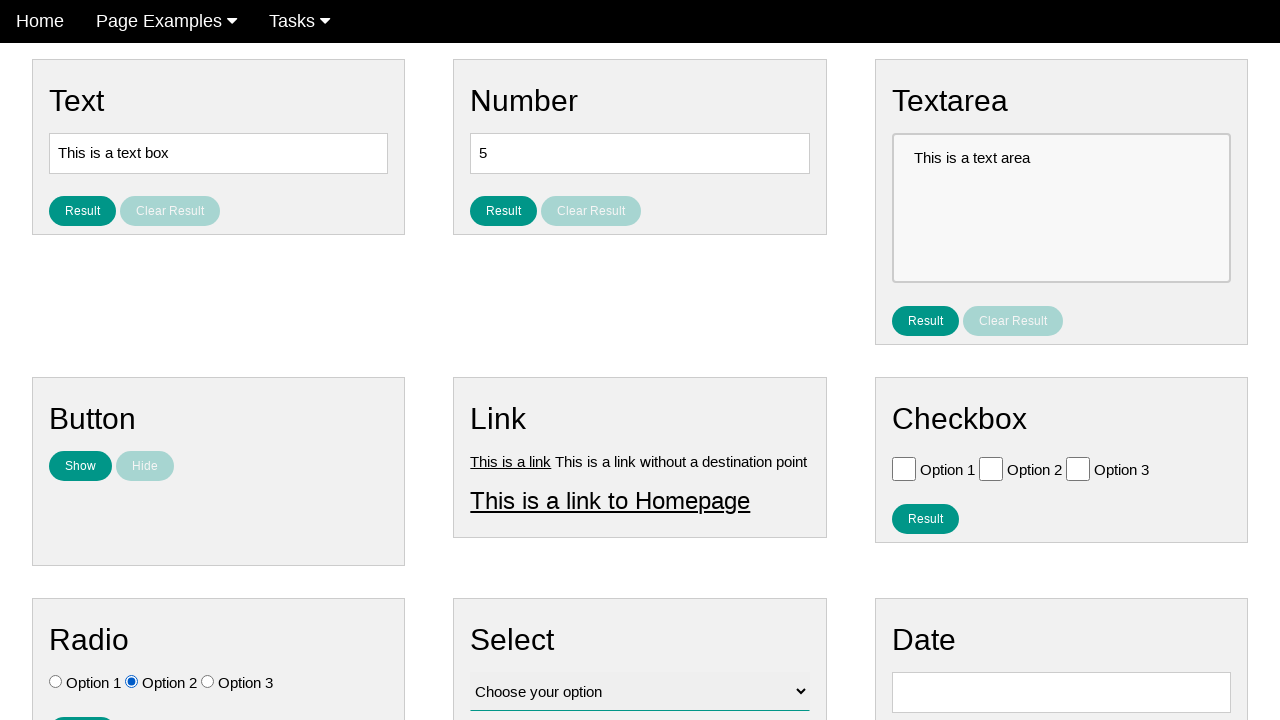

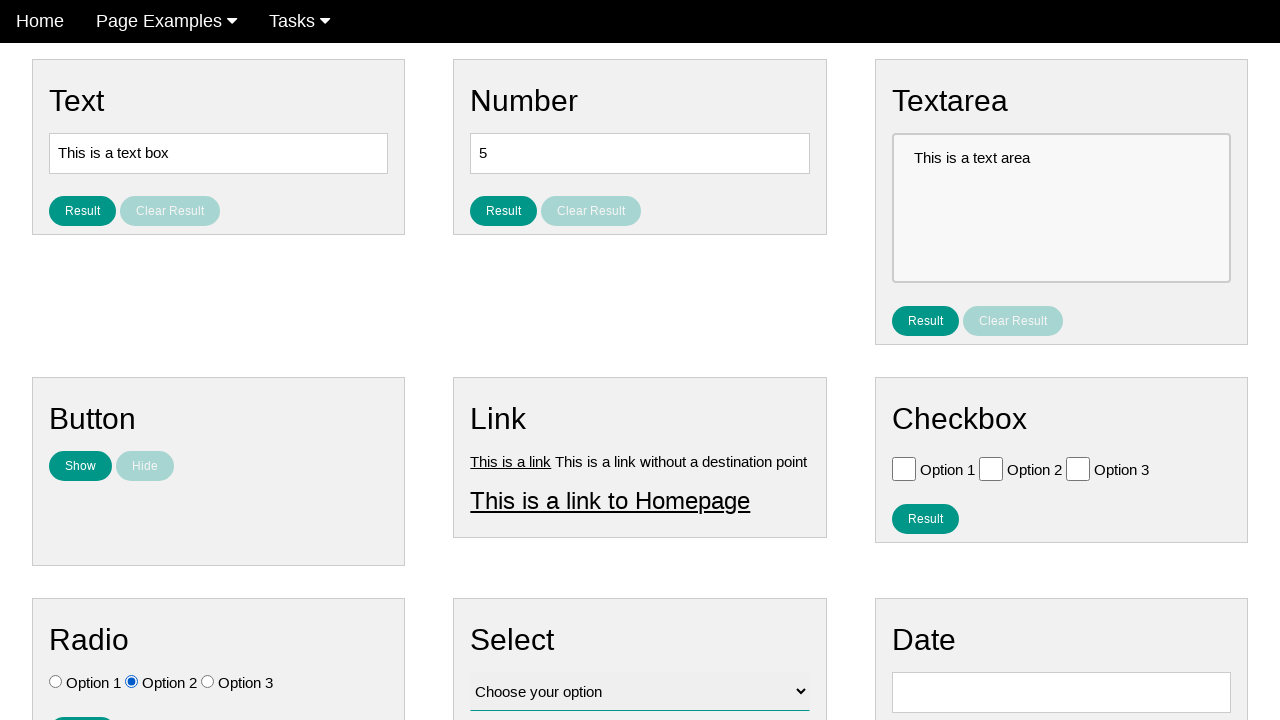